Tests filtering to display only active (non-completed) items by clicking the Active link.

Starting URL: https://demo.playwright.dev/todomvc

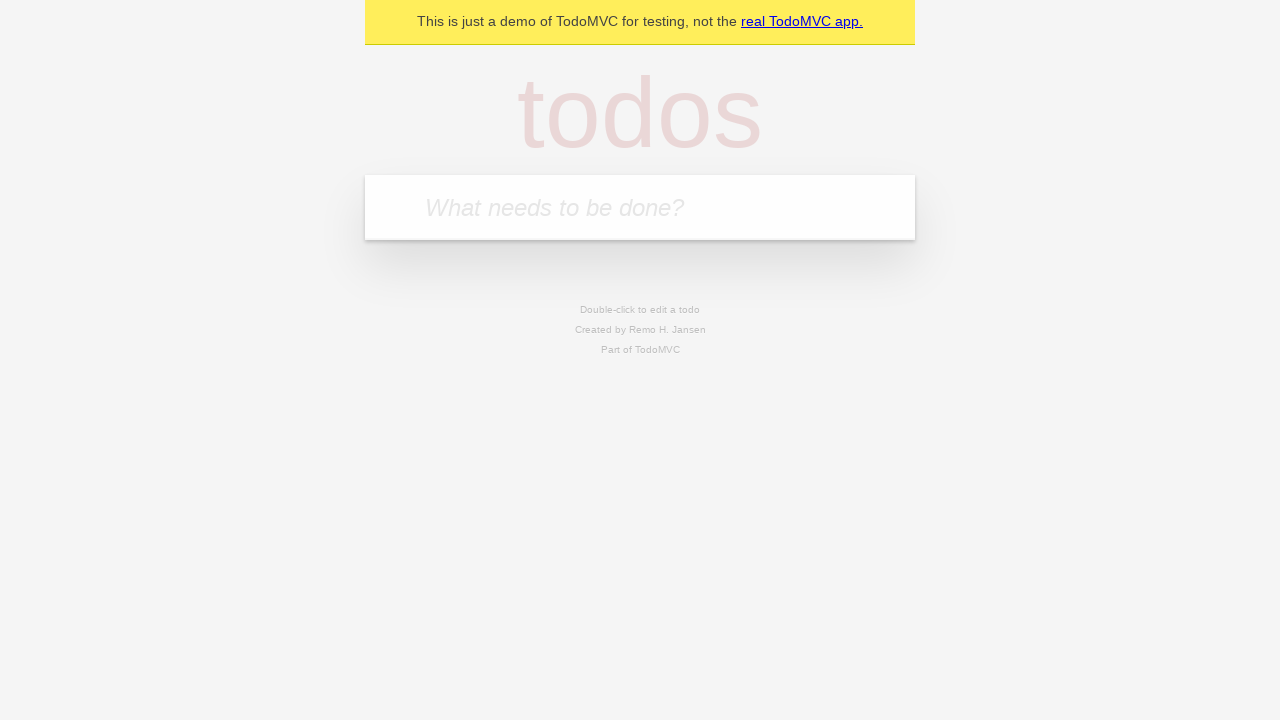

Filled todo input with 'buy some cheese' on internal:attr=[placeholder="What needs to be done?"i]
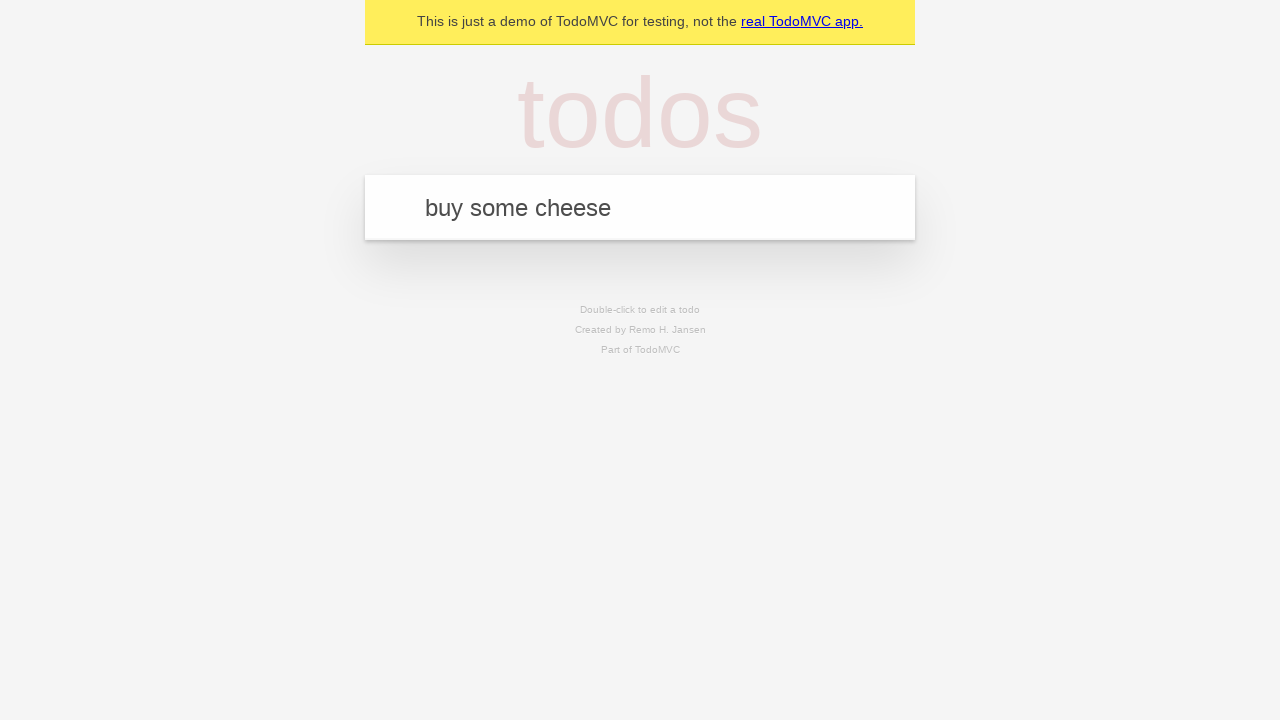

Pressed Enter to add first todo on internal:attr=[placeholder="What needs to be done?"i]
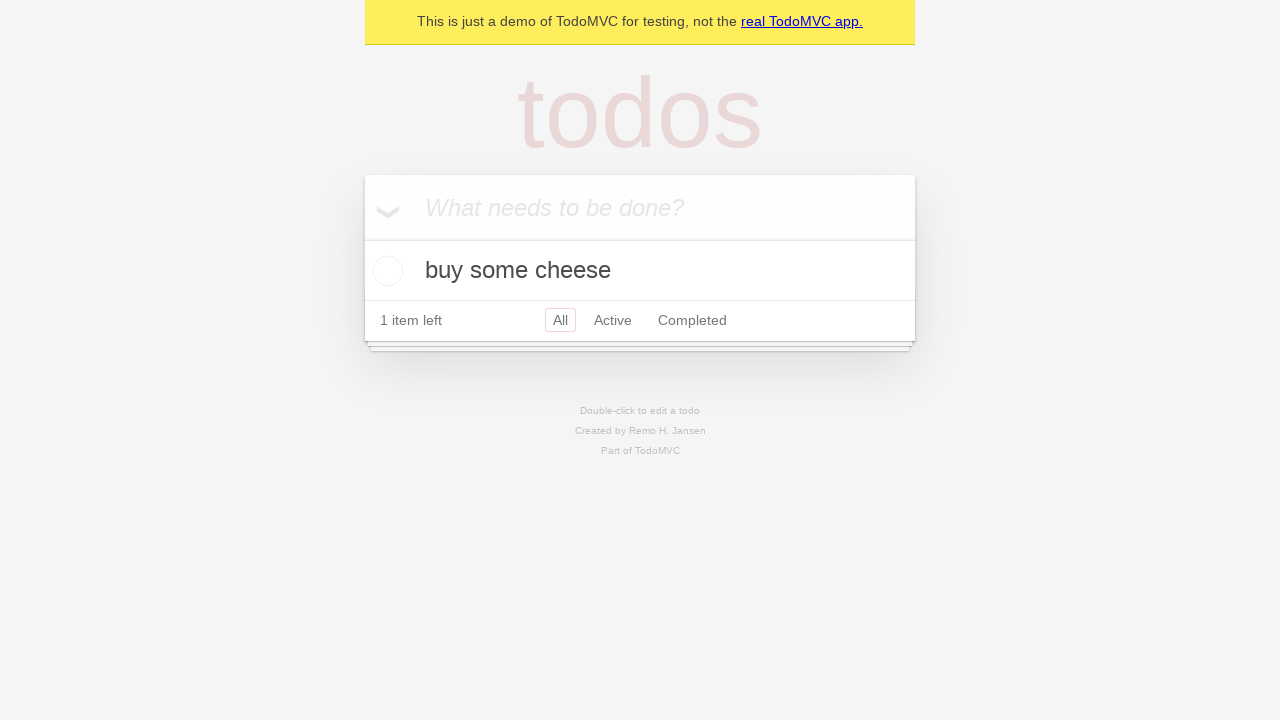

Filled todo input with 'feed the cat' on internal:attr=[placeholder="What needs to be done?"i]
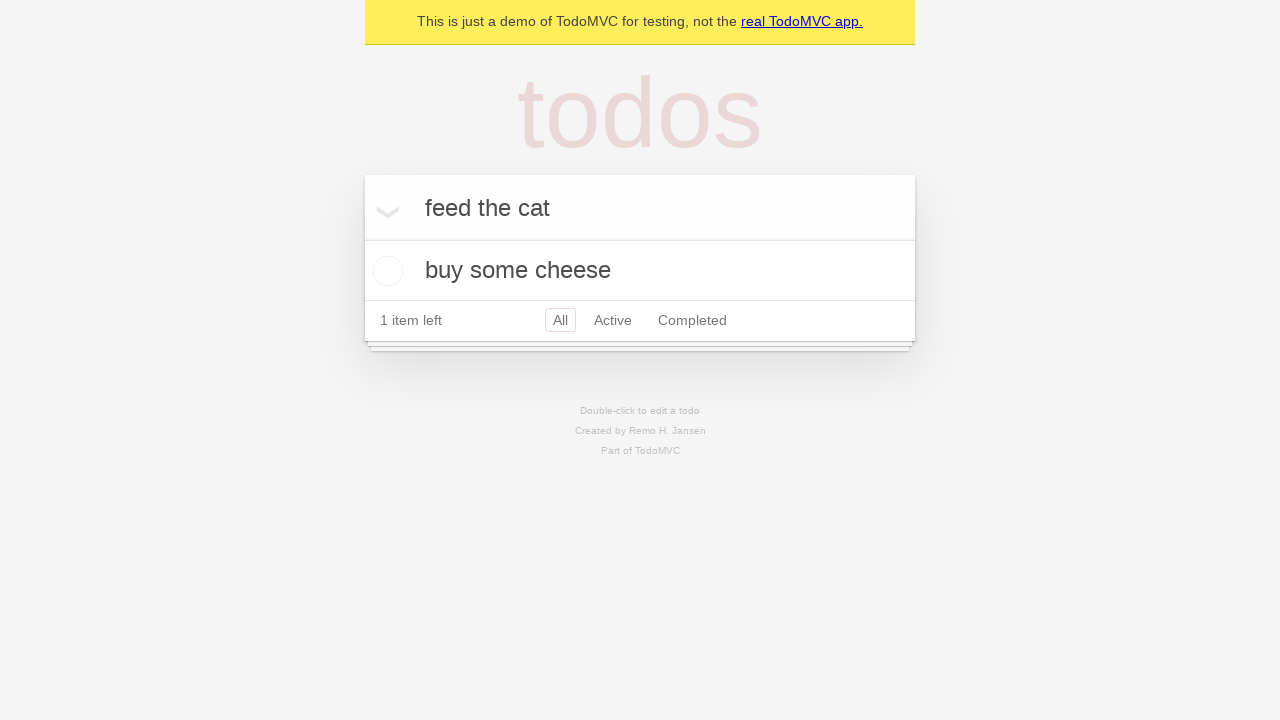

Pressed Enter to add second todo on internal:attr=[placeholder="What needs to be done?"i]
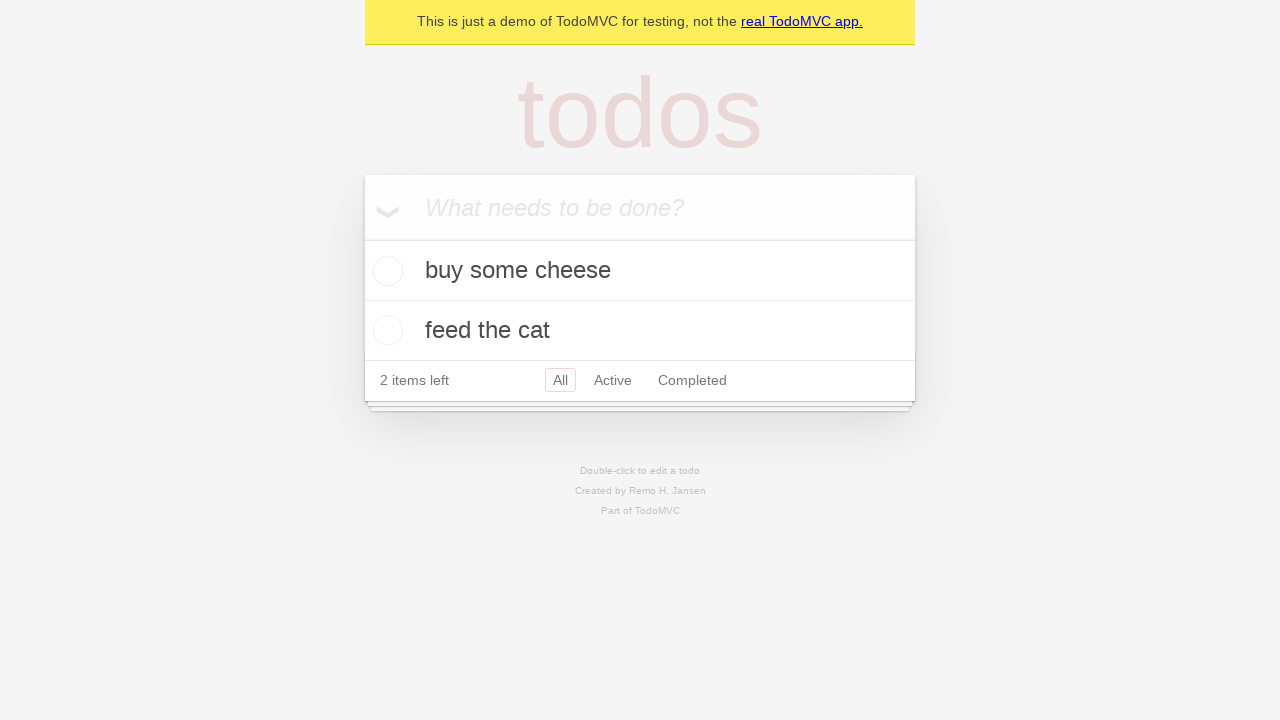

Filled todo input with 'book a doctors appointment' on internal:attr=[placeholder="What needs to be done?"i]
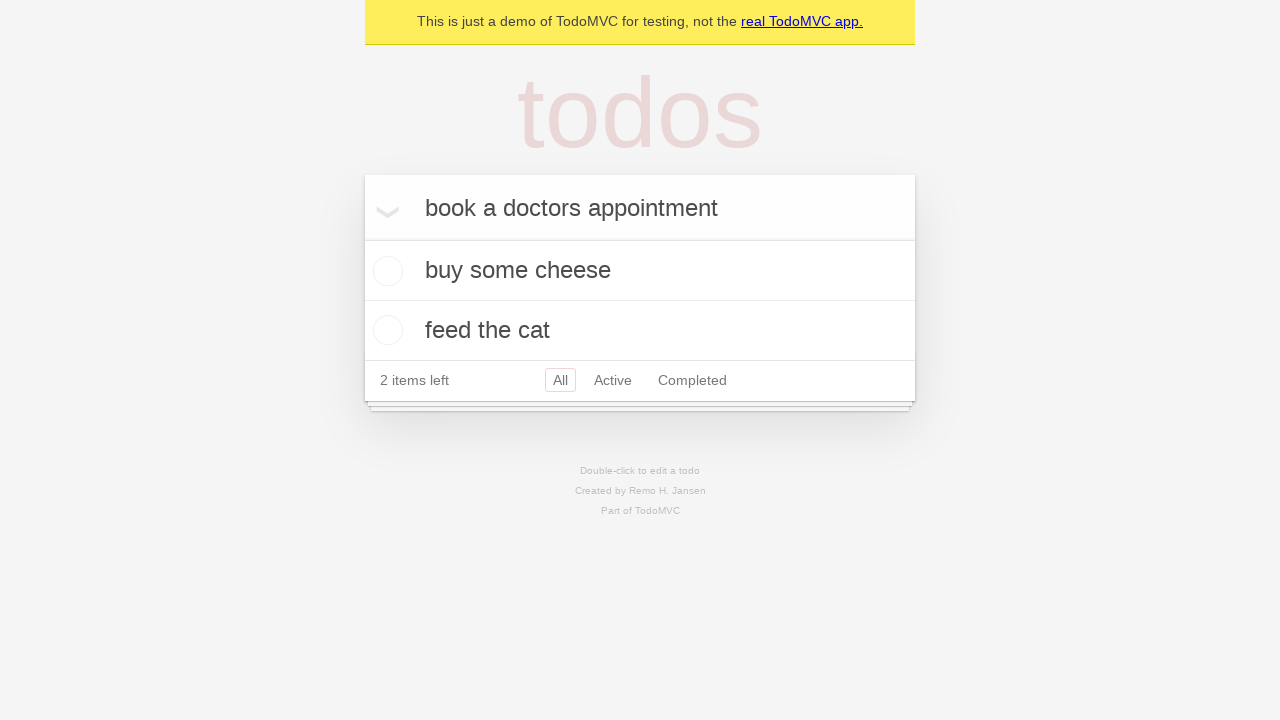

Pressed Enter to add third todo on internal:attr=[placeholder="What needs to be done?"i]
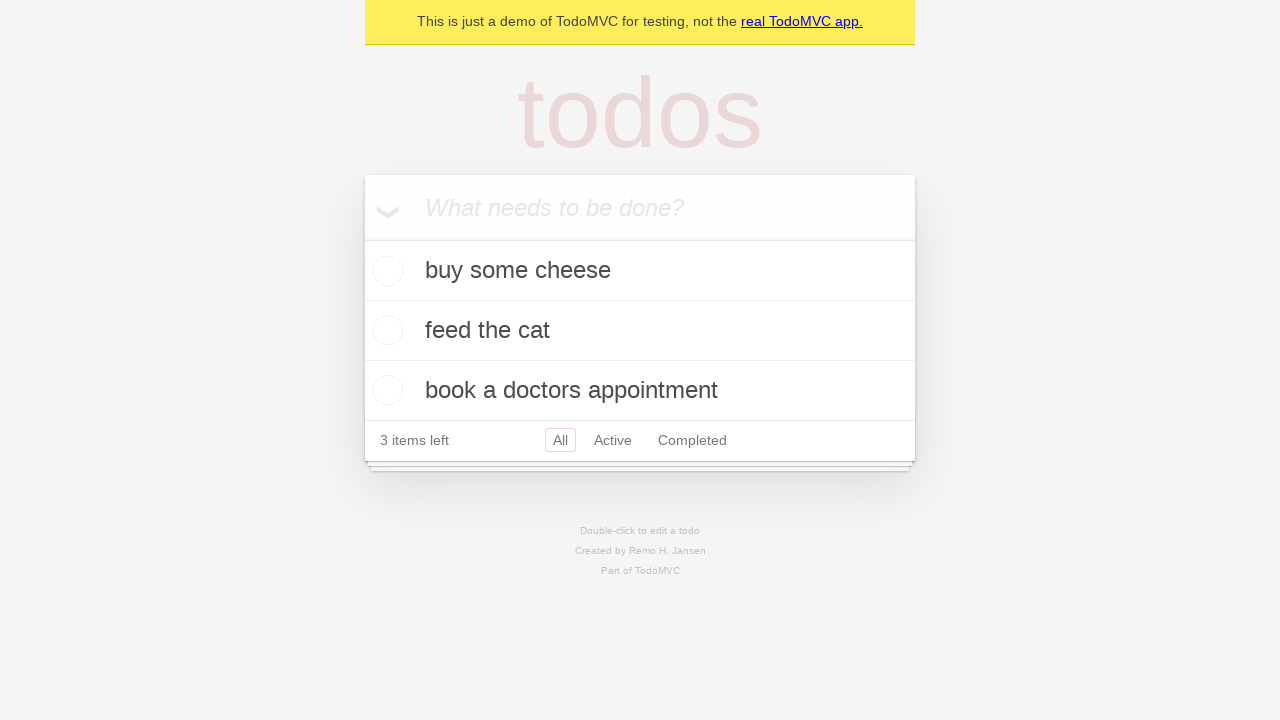

Checked the second todo item (feed the cat) to mark it as completed at (385, 330) on internal:testid=[data-testid="todo-item"s] >> nth=1 >> internal:role=checkbox
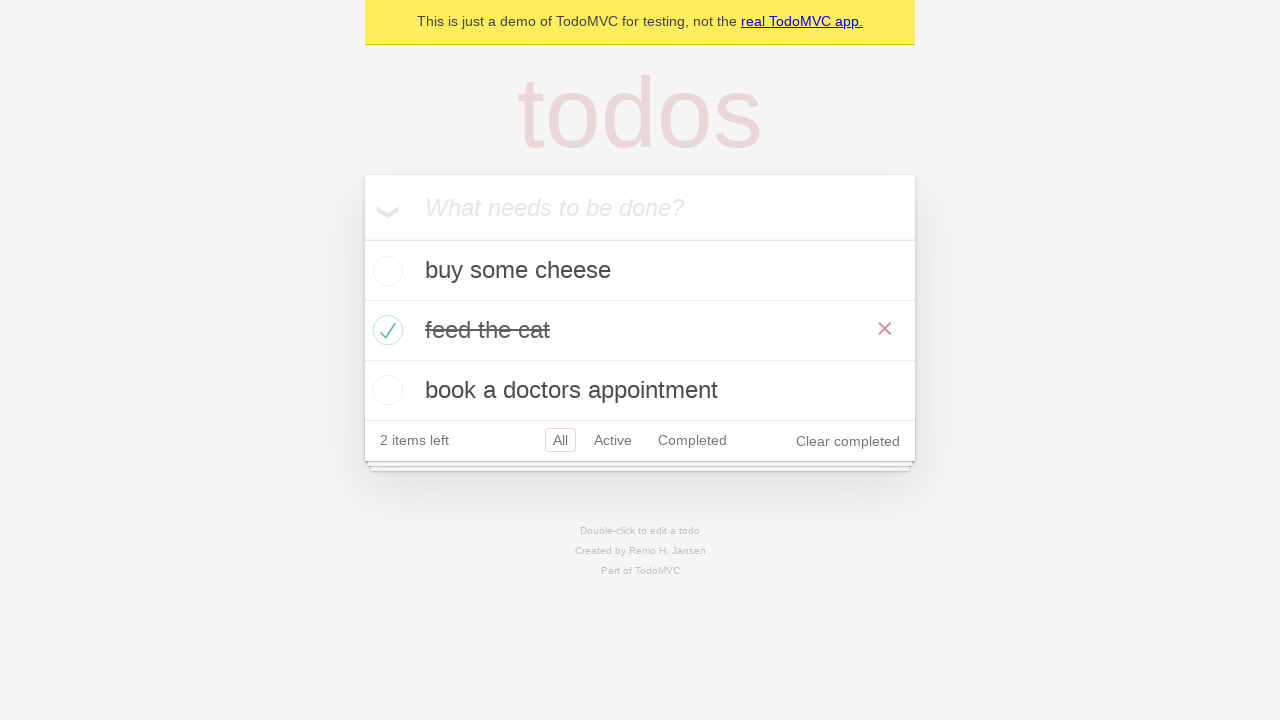

Clicked Active link to filter and display only active (non-completed) items at (613, 440) on internal:role=link[name="Active"i]
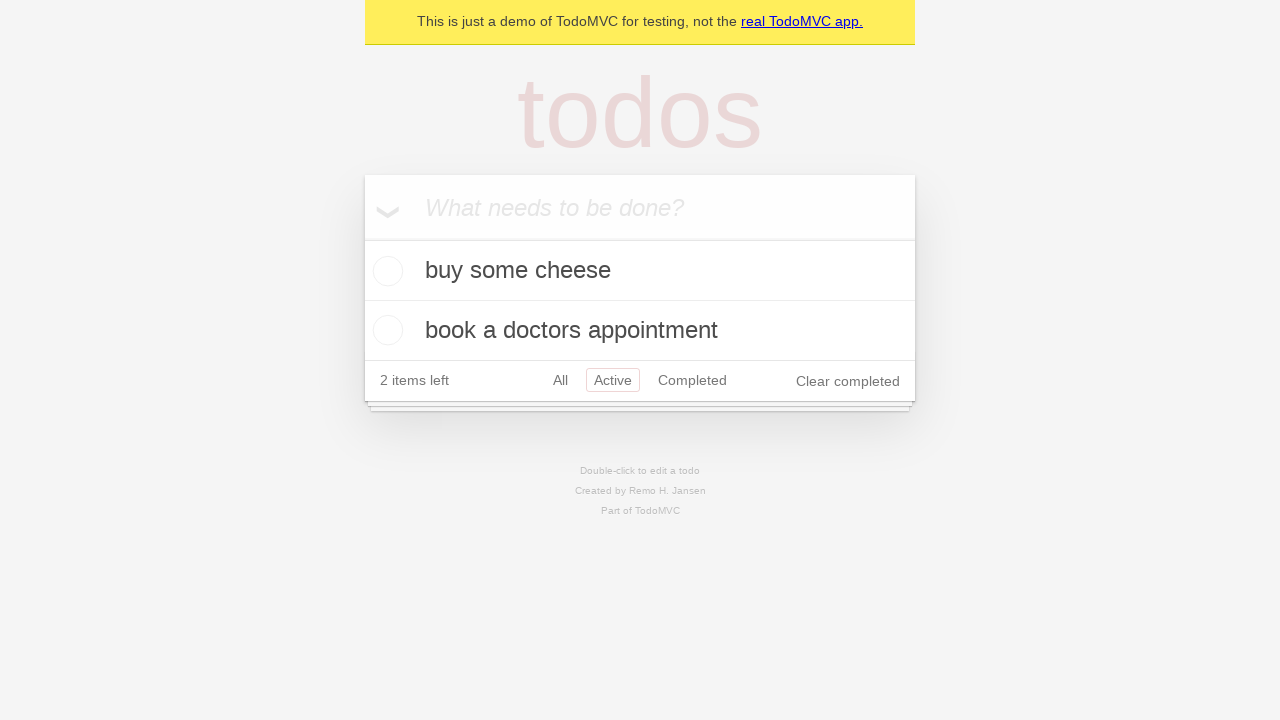

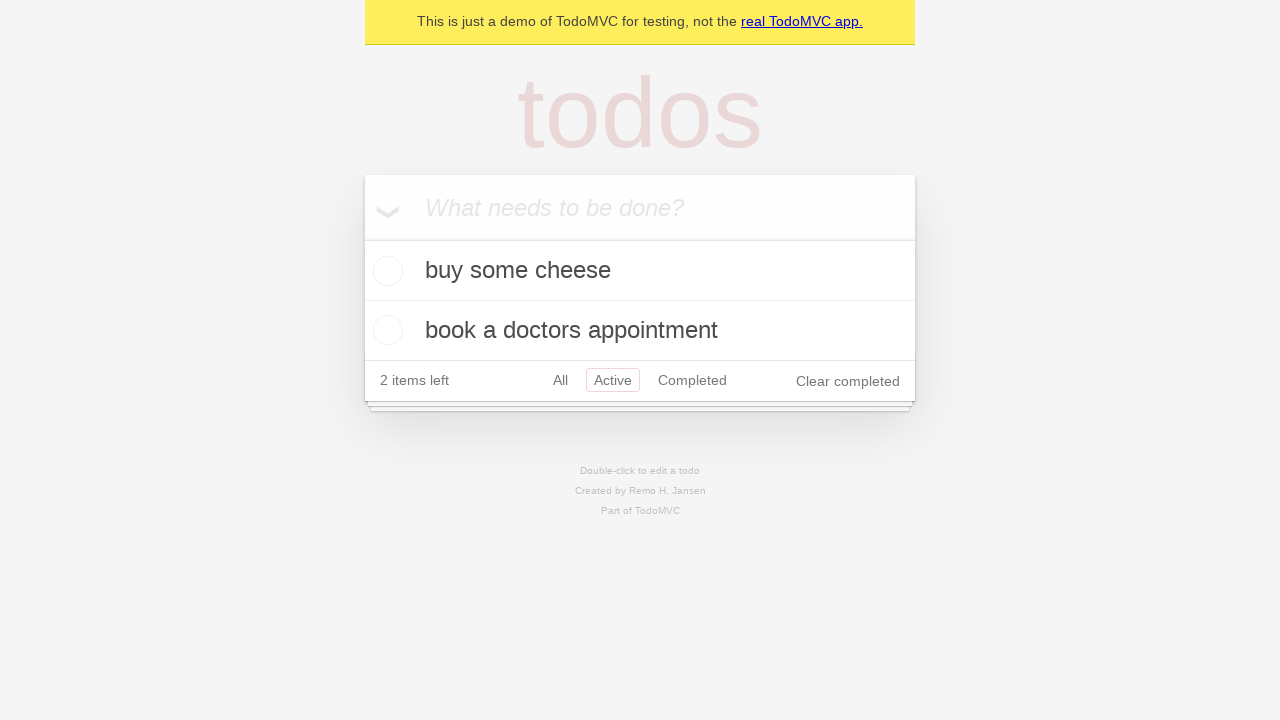